Tests checkbox handling by finding all checkboxes with name 'lang', iterating through them, and clicking on the one with id 'sing'.

Starting URL: http://seleniumpractise.blogspot.com/2016/08/how-to-automate-radio-button-in.html

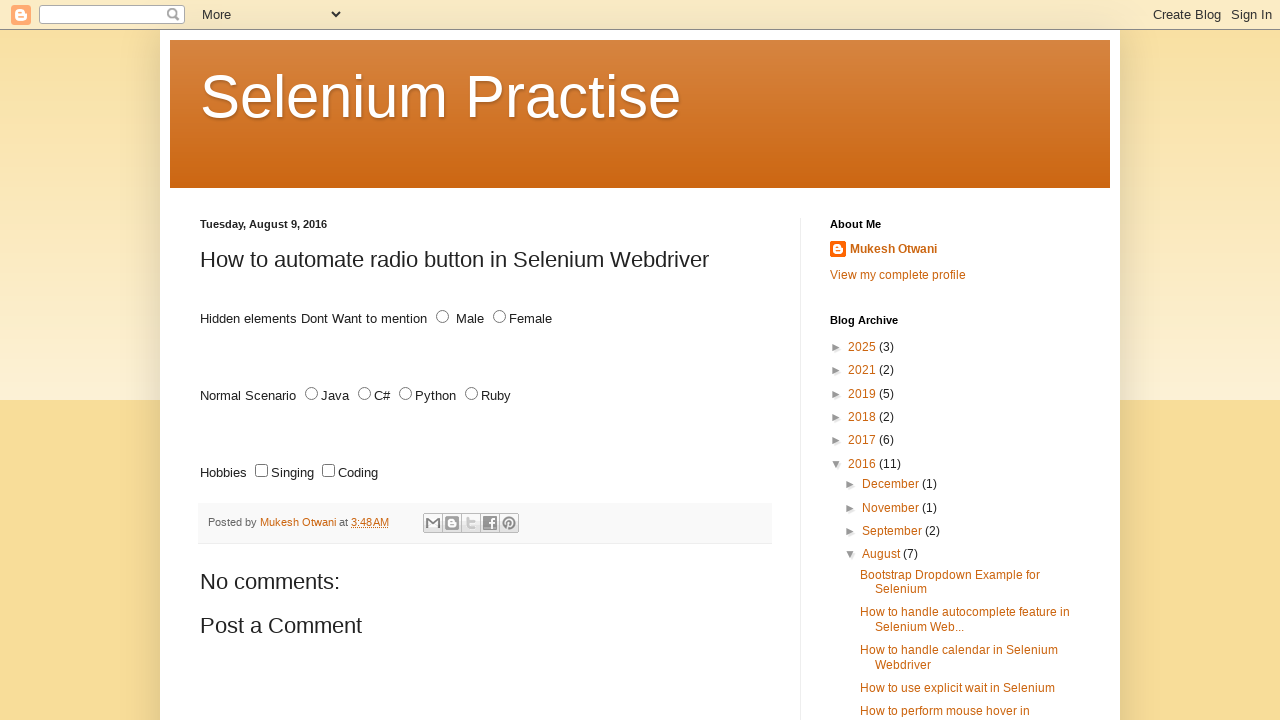

Waited for checkboxes with name 'lang' to be present
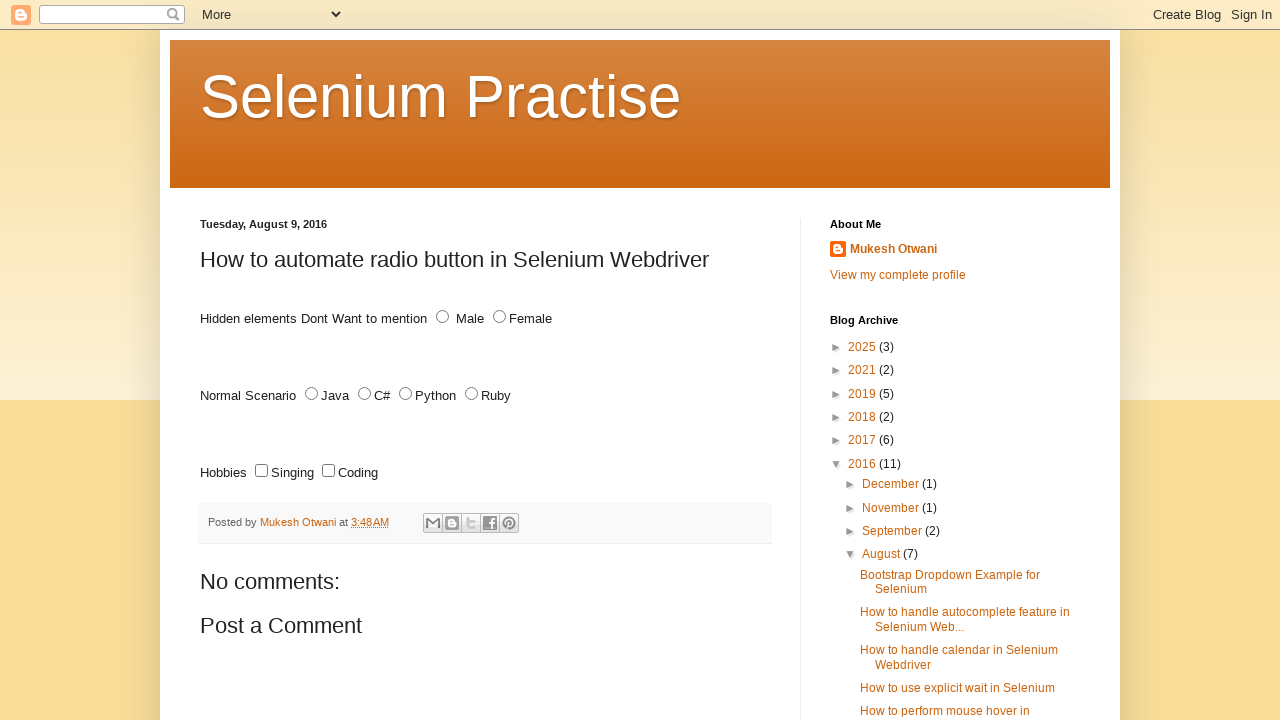

Found all checkboxes with name 'lang'
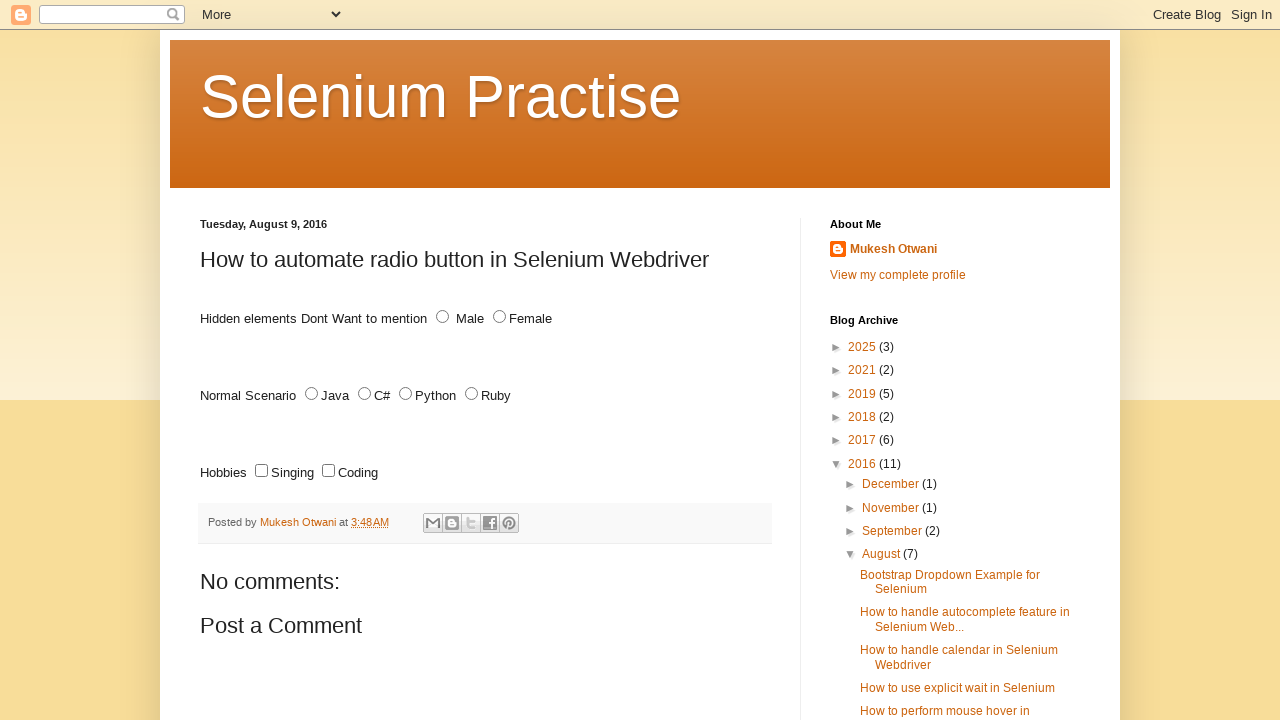

Retrieved checkbox id attribute: sing
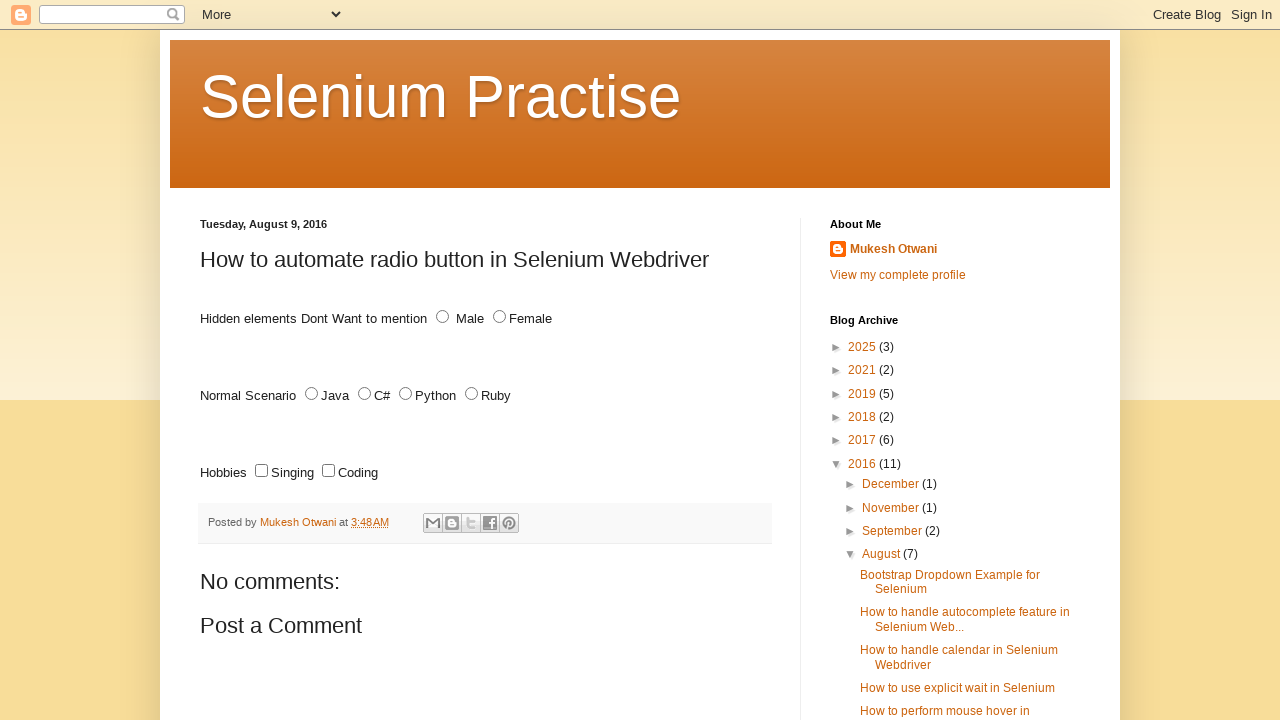

Clicked checkbox with id 'sing' at (262, 471) on input[name='lang'][type='checkbox'] >> nth=0
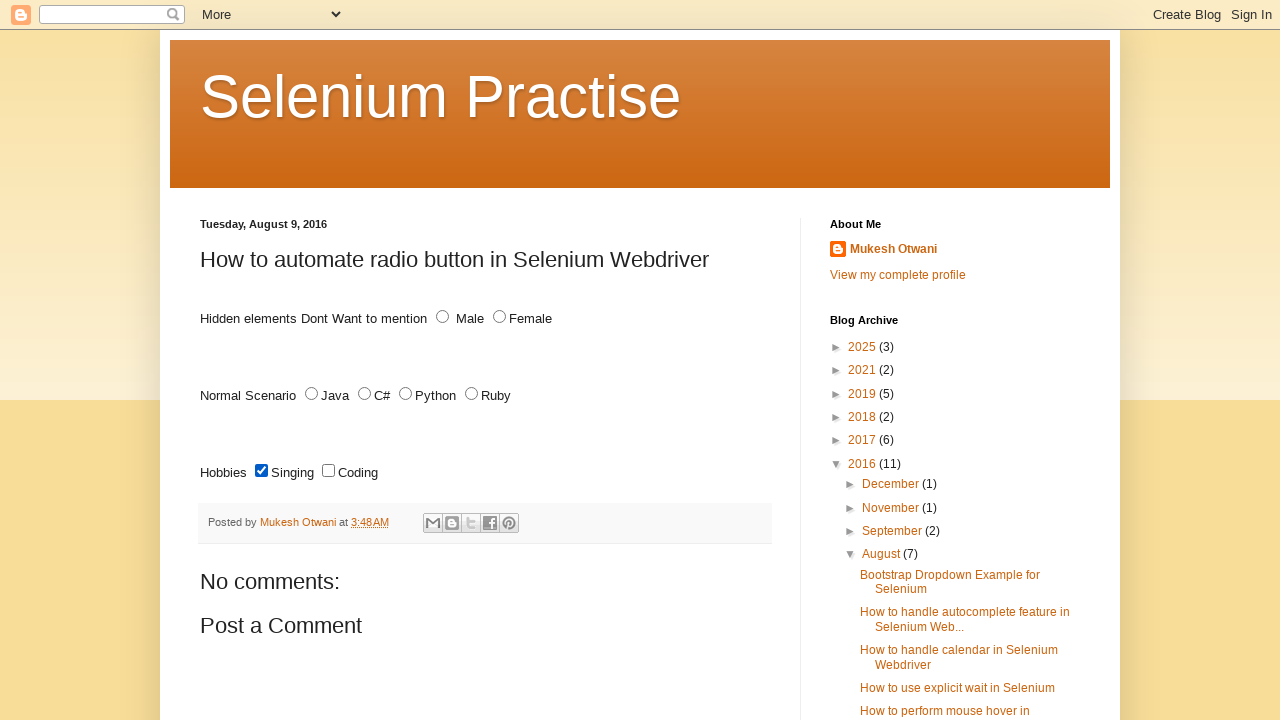

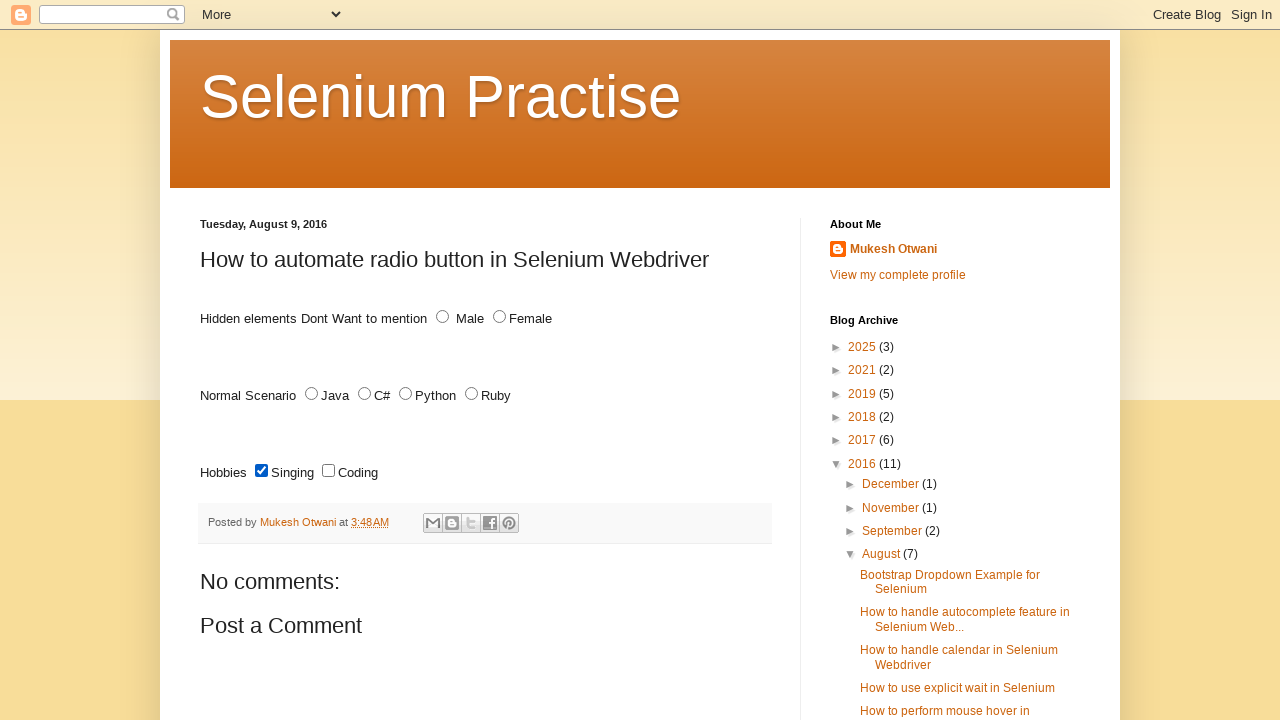